Navigates to a slingshot tracking website and adjusts the page zoom level and viewport settings for optimal display

Starting URL: https://htfslingshot.endersfund.com/htf_slingshot/web/sidebar/weekly

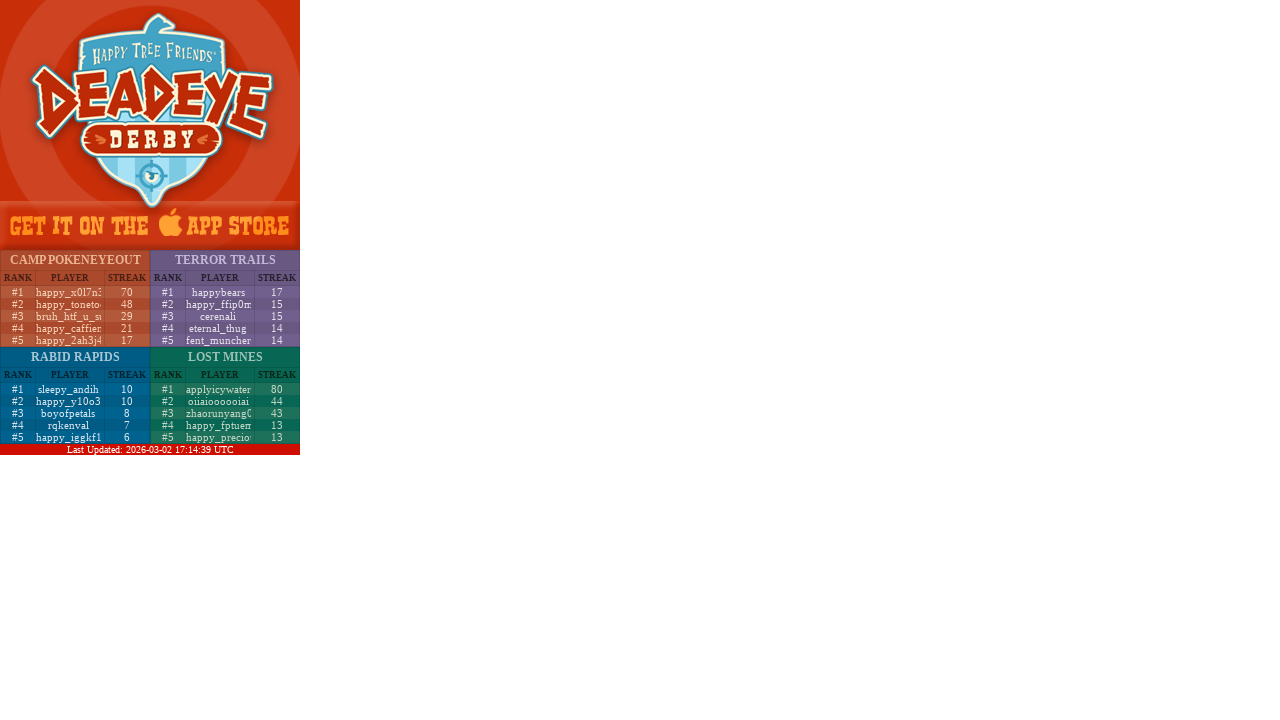

Set viewport size to 540x937 pixels
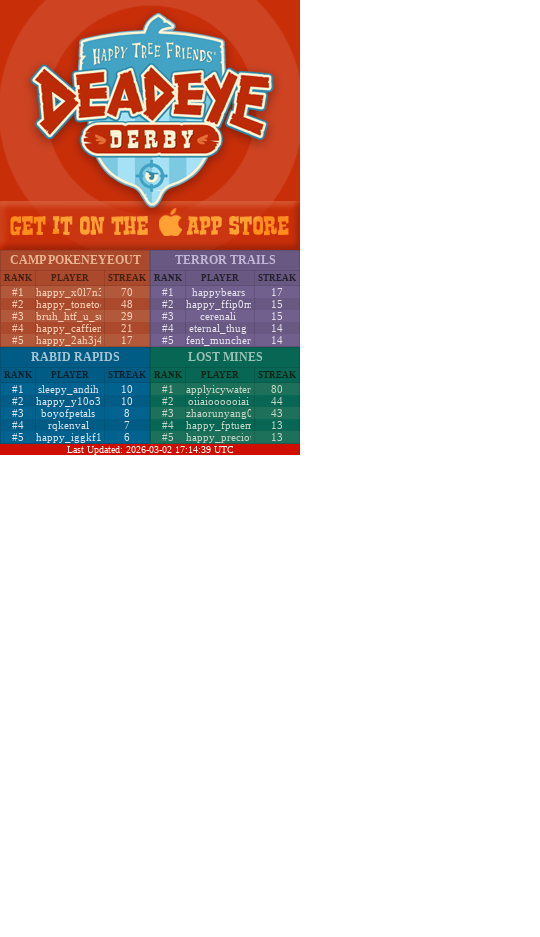

Applied 175% zoom level to page
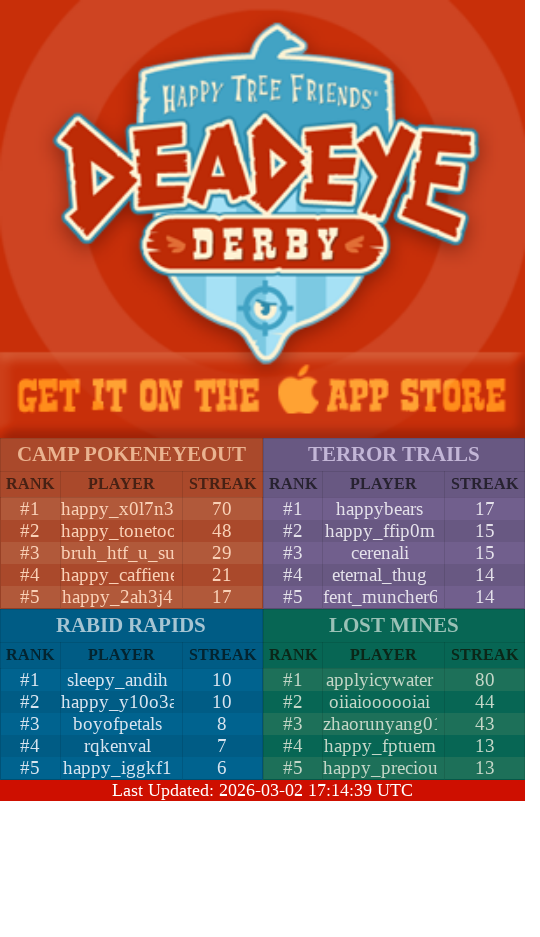

Hid scrollbar for cleaner display
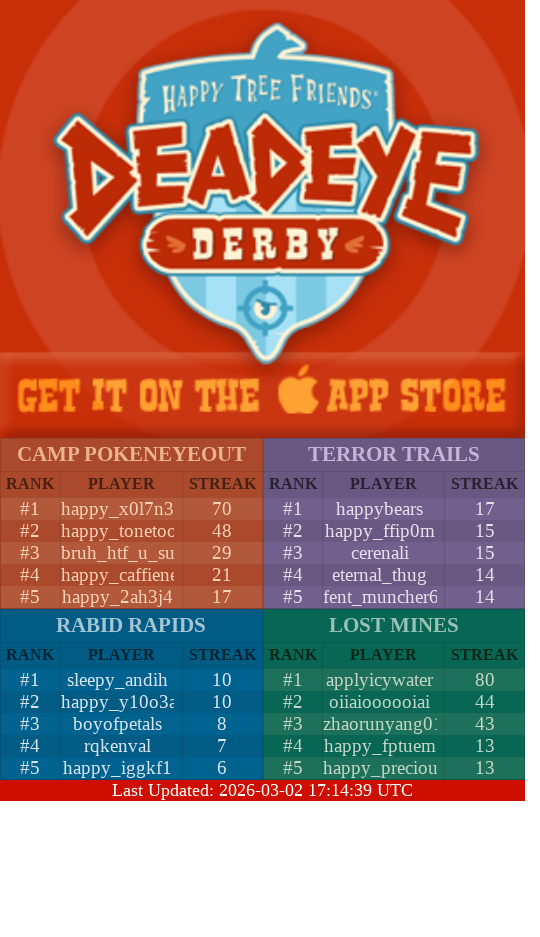

Page content fully loaded and network idle
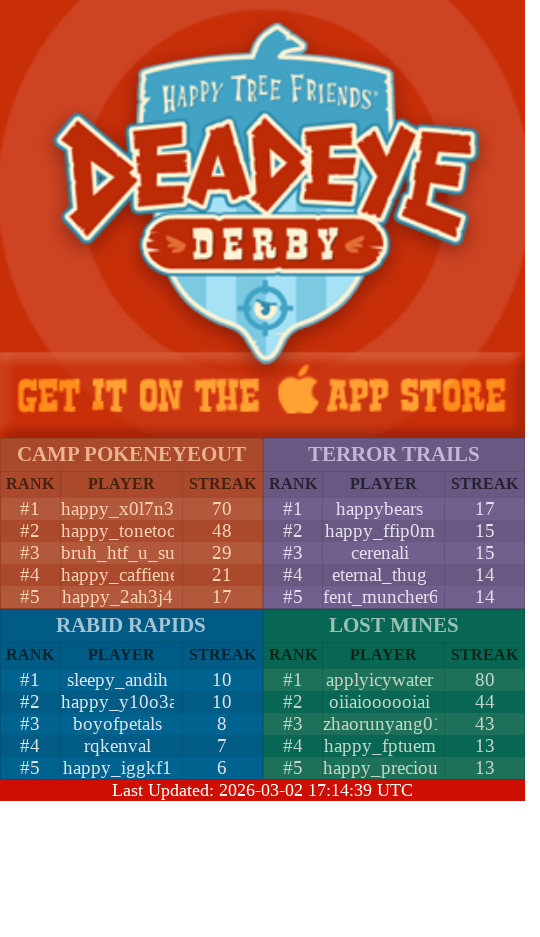

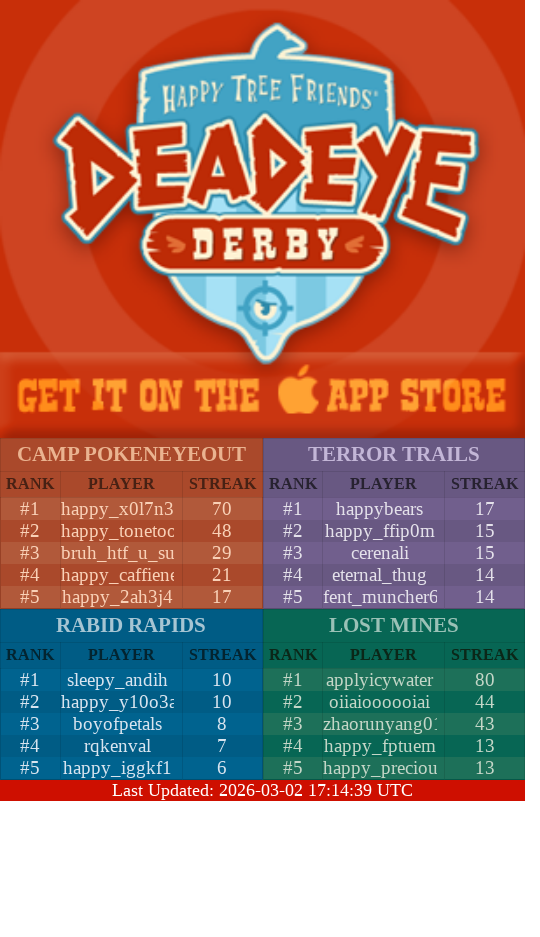